Tests navigation from integration analyst career page back to careers page by clicking the CSS selector button

Starting URL: https://qa.medcloud.link/careers/integration-analyst.html

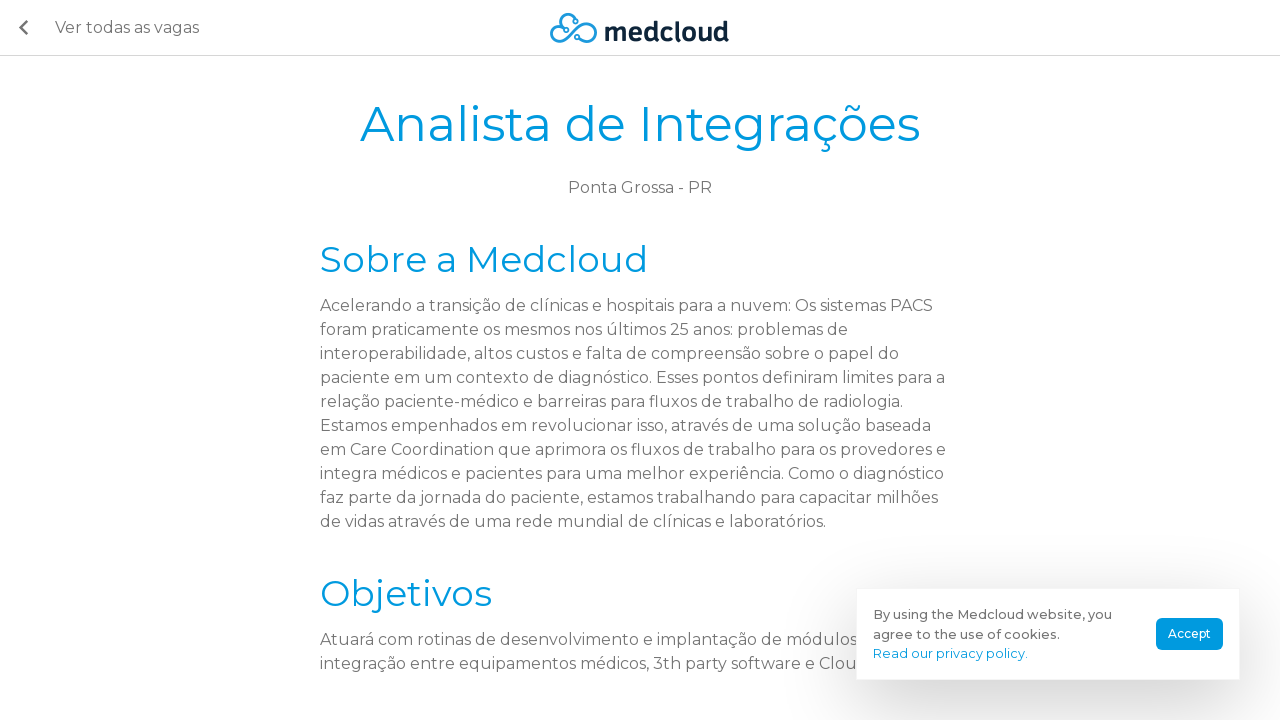

Clicked back button using CSS selector '.pl-4' on integration analyst career page at (16, 28) on .pl-4
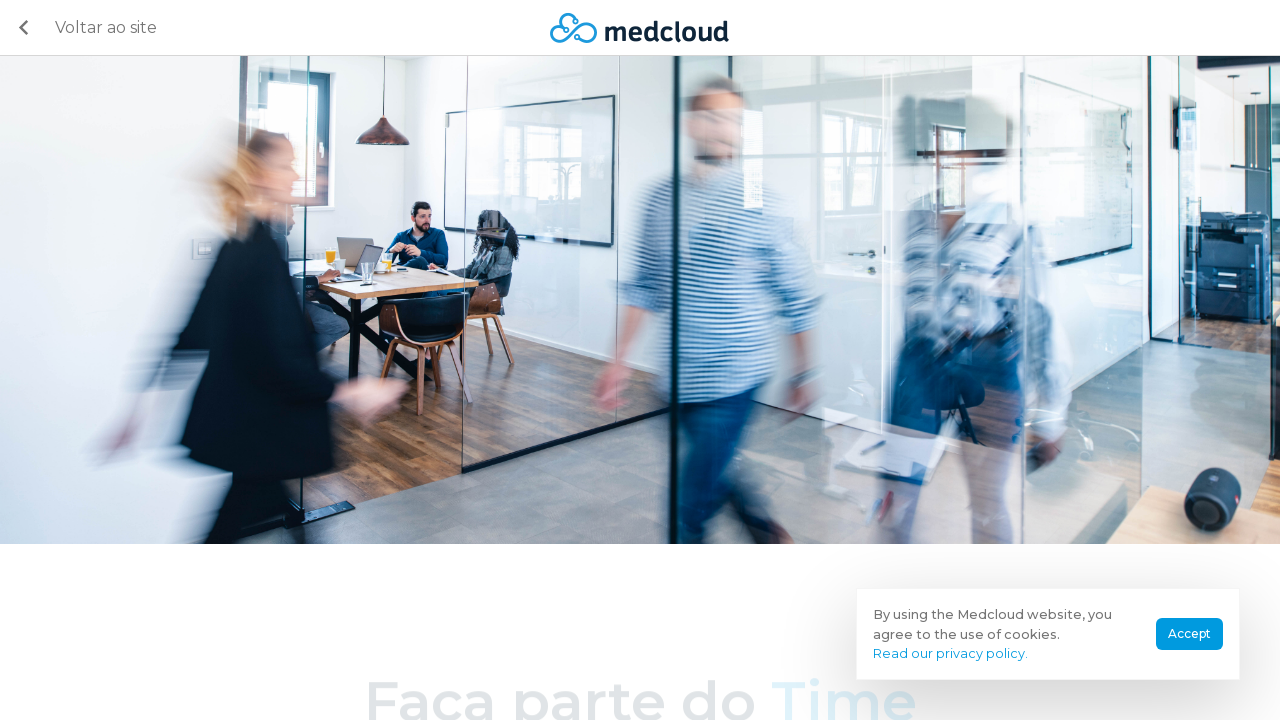

Navigated back to careers page - URL confirmed as https://qa.medcloud.link/careers.html
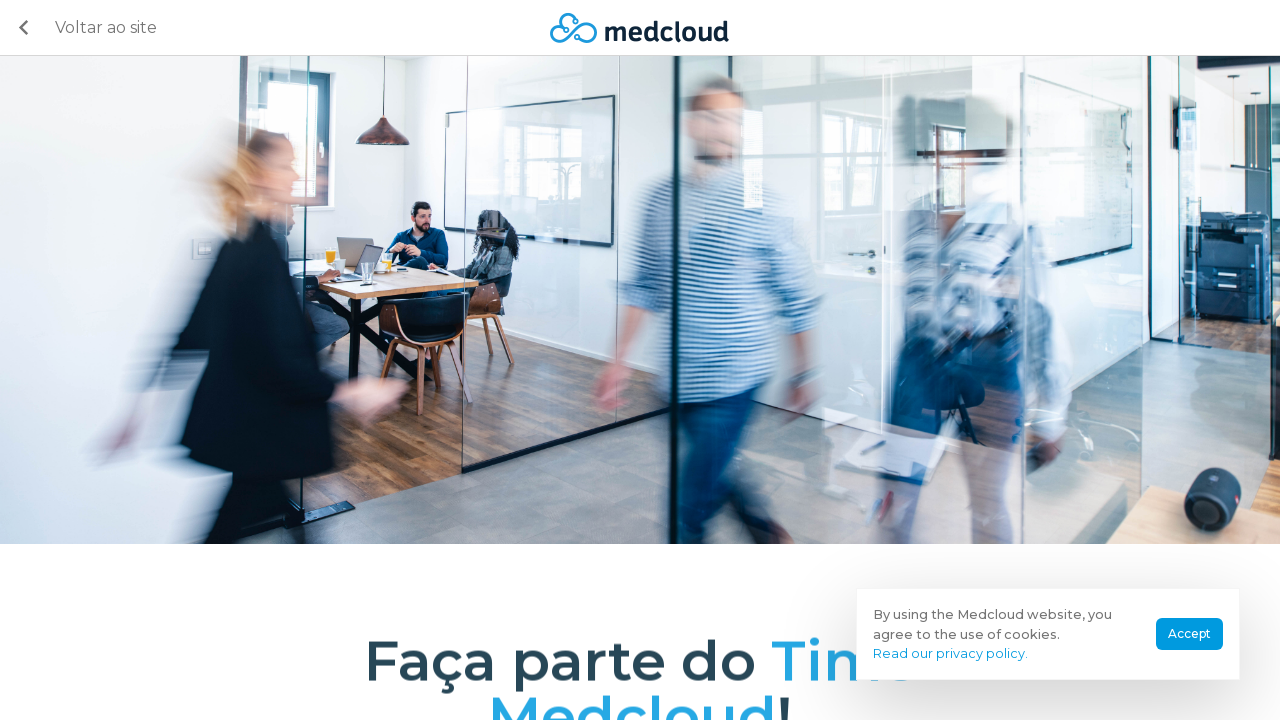

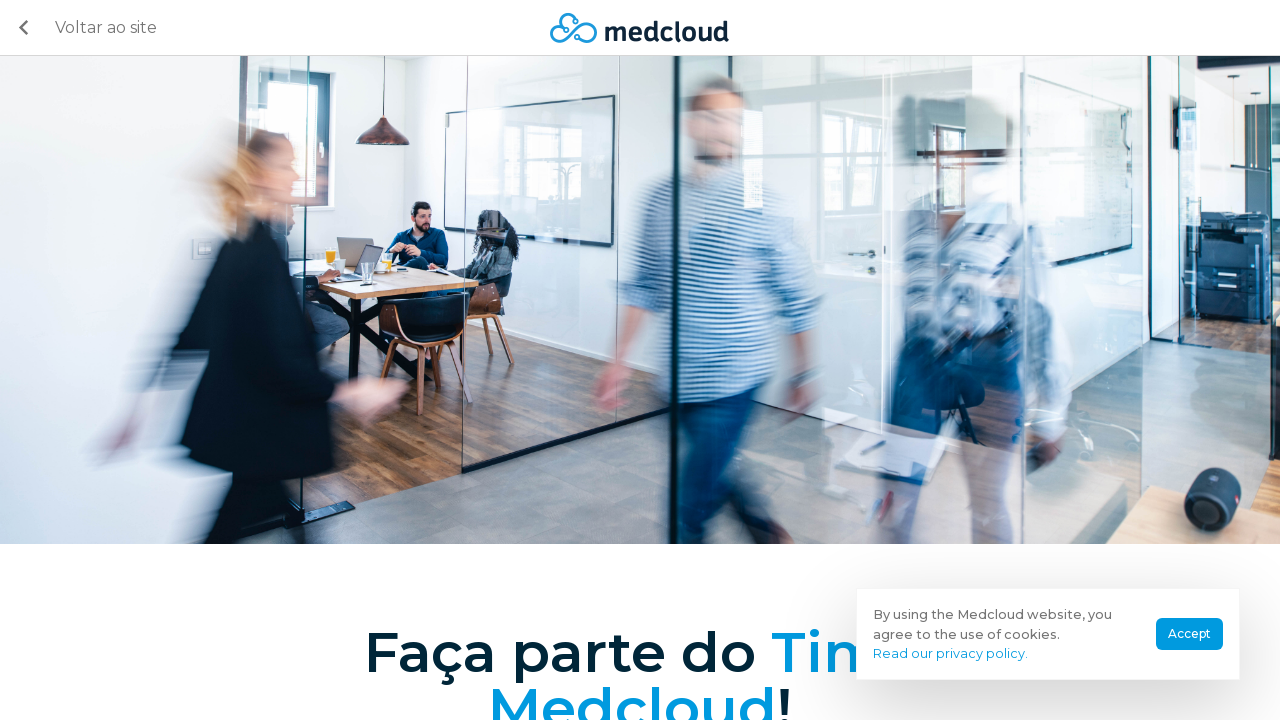